Navigates to ToolsQA website, accepts cookie policy, scrolls to an element, and retrieves text from a category element

Starting URL: http://toolsqa.com/

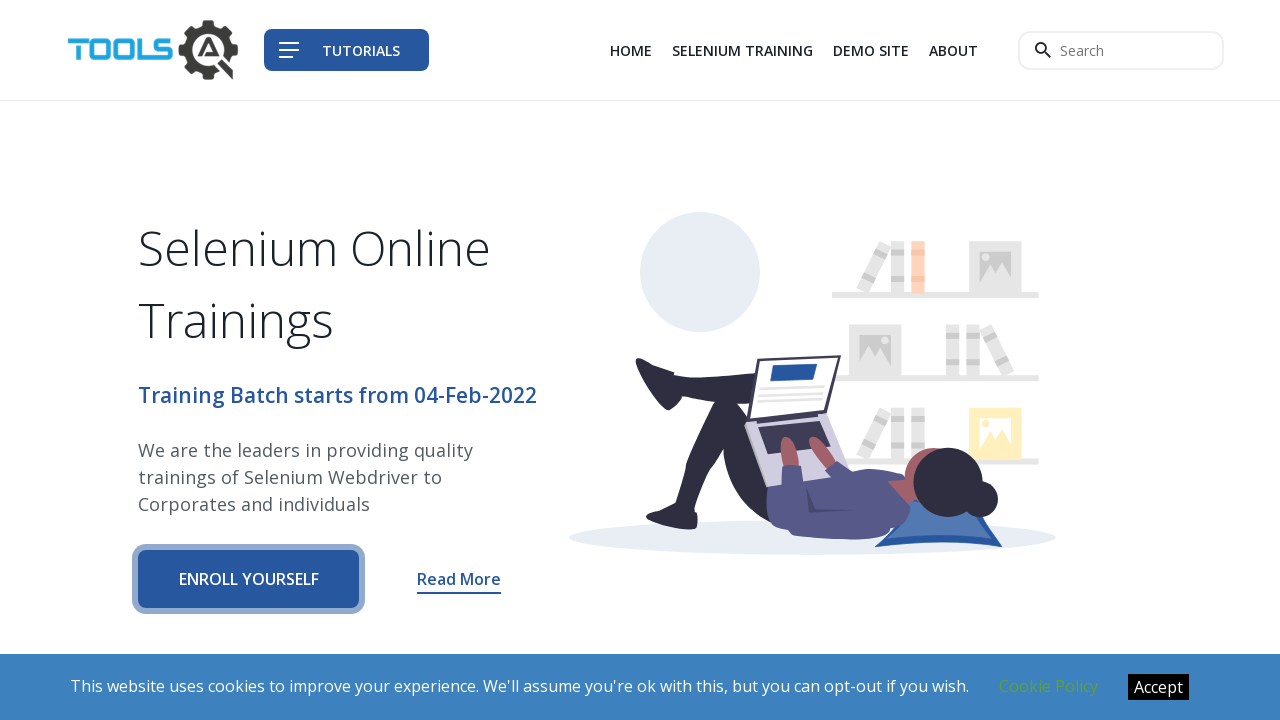

Clicked accept cookie policy button at (1158, 687) on button#accept-cookie-policy
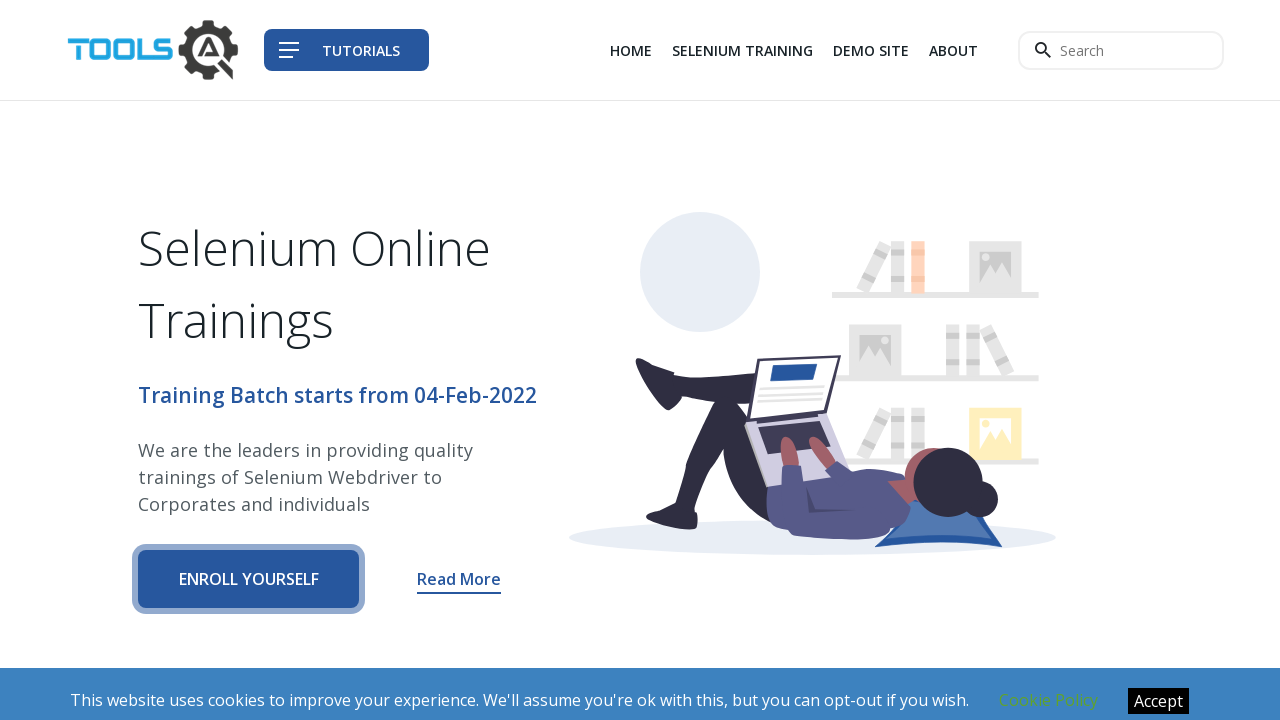

Scrolled to primary button element
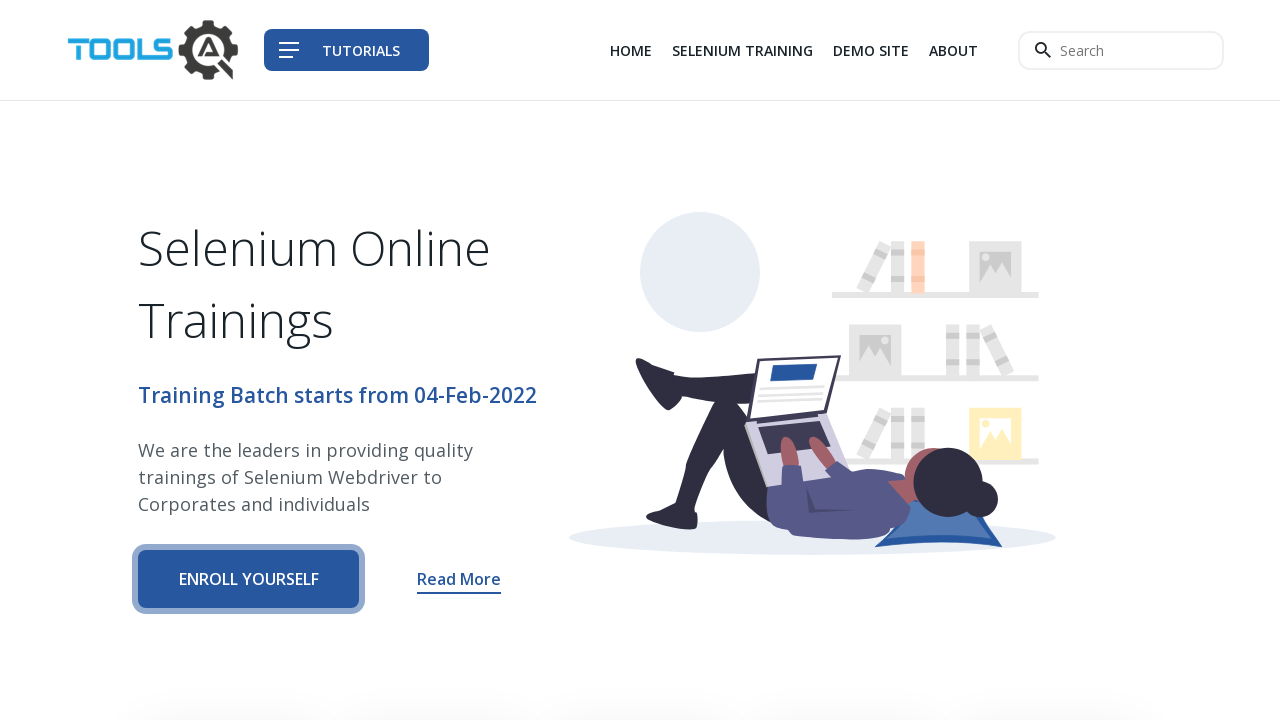

Retrieved text from 7th category element
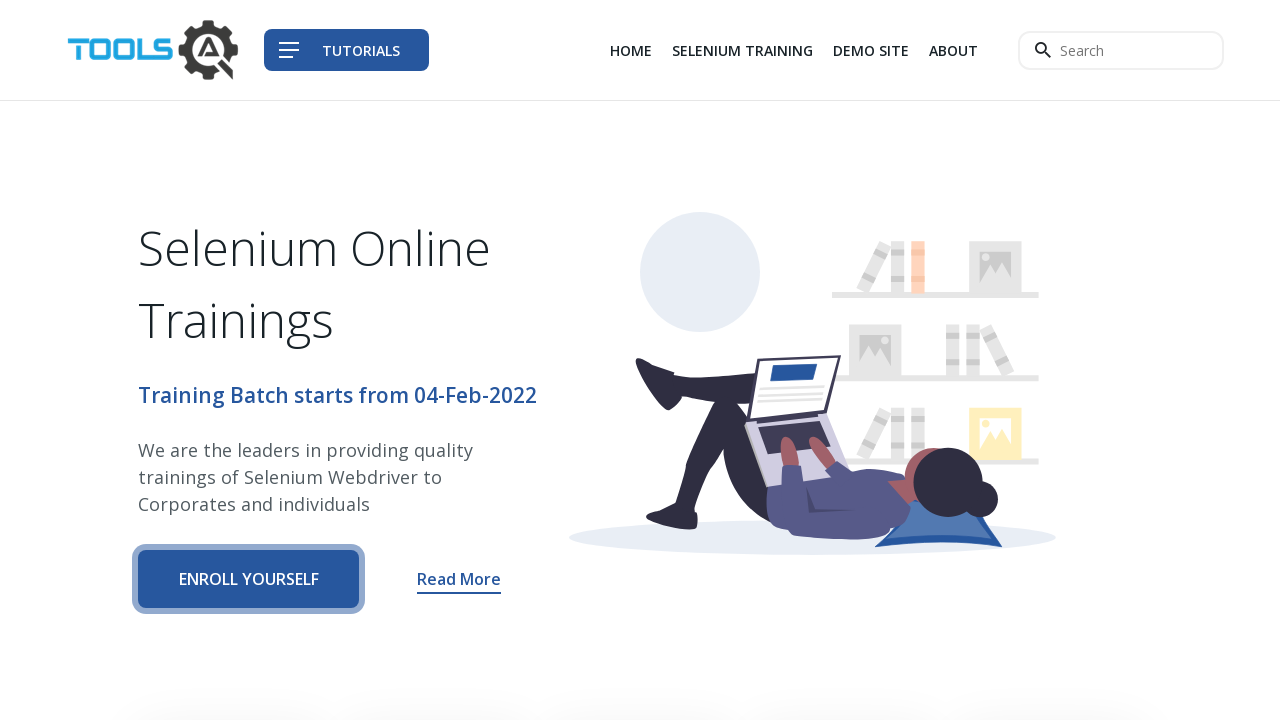

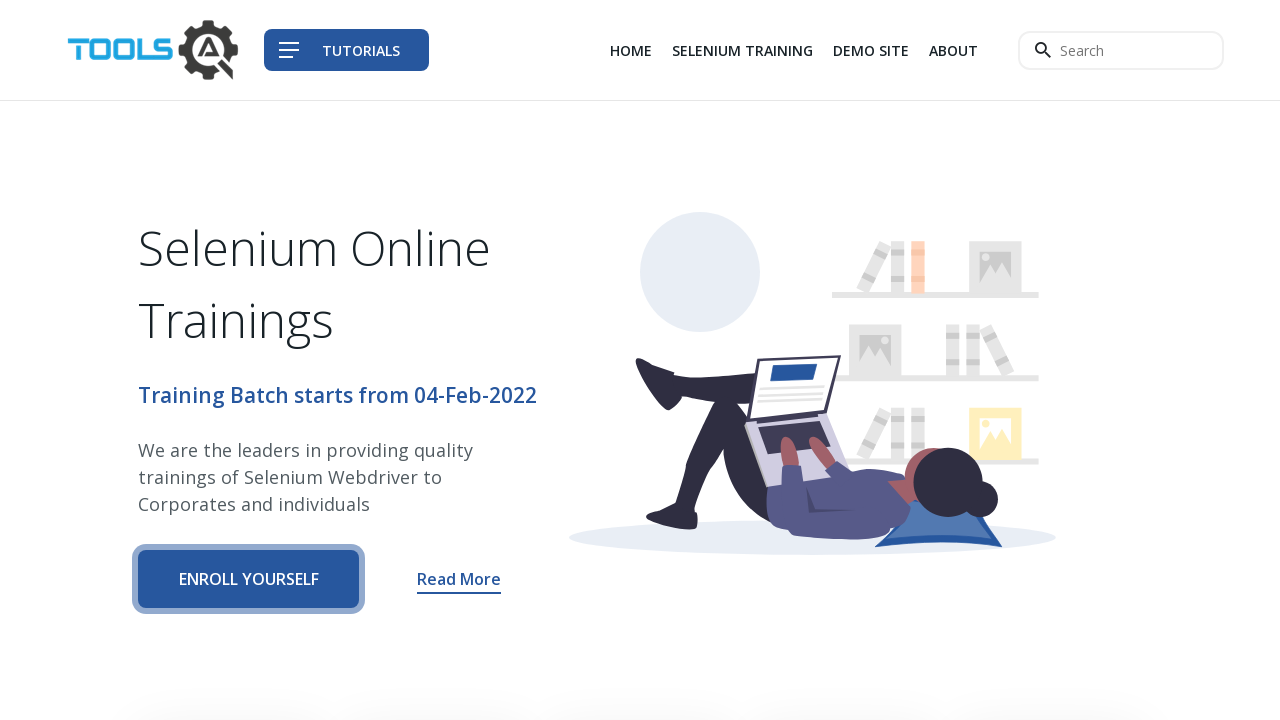